Tests calendar date picker functionality by navigating through year, month, and day selectors to select a specific date and verify the selection

Starting URL: https://rahulshettyacademy.com/seleniumPractise/#/offers

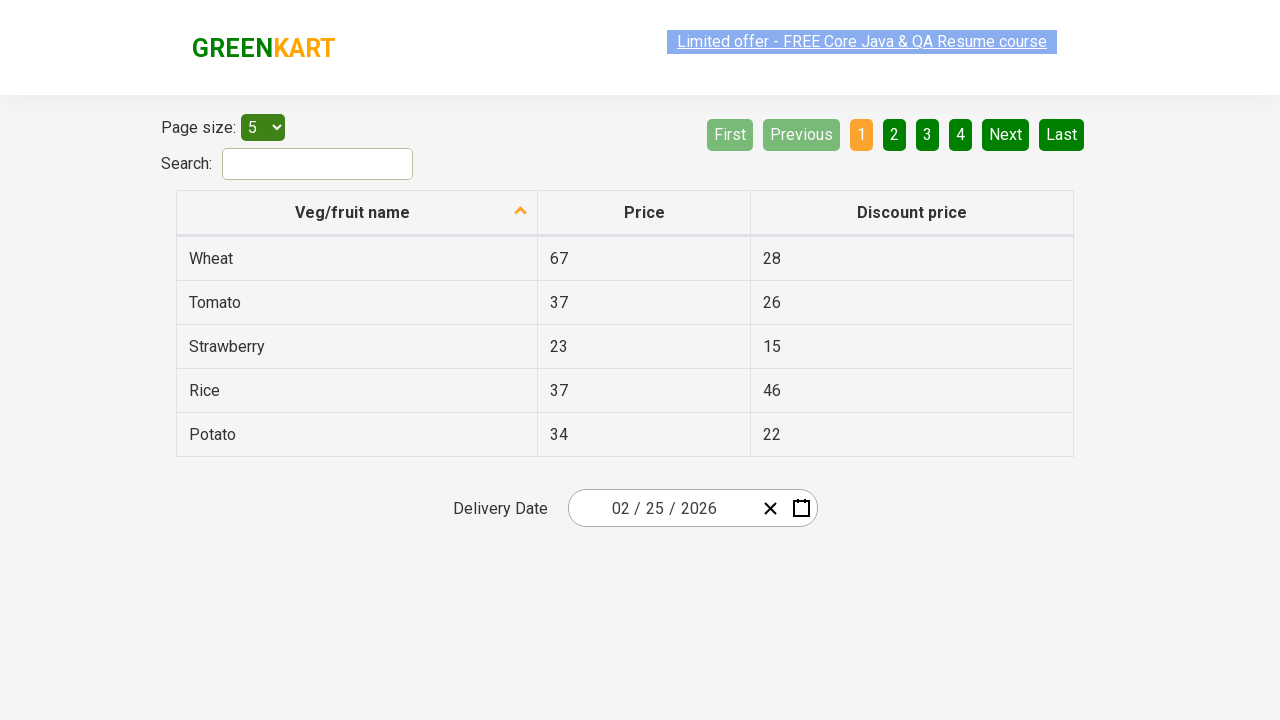

Waited for page to load with networkidle state
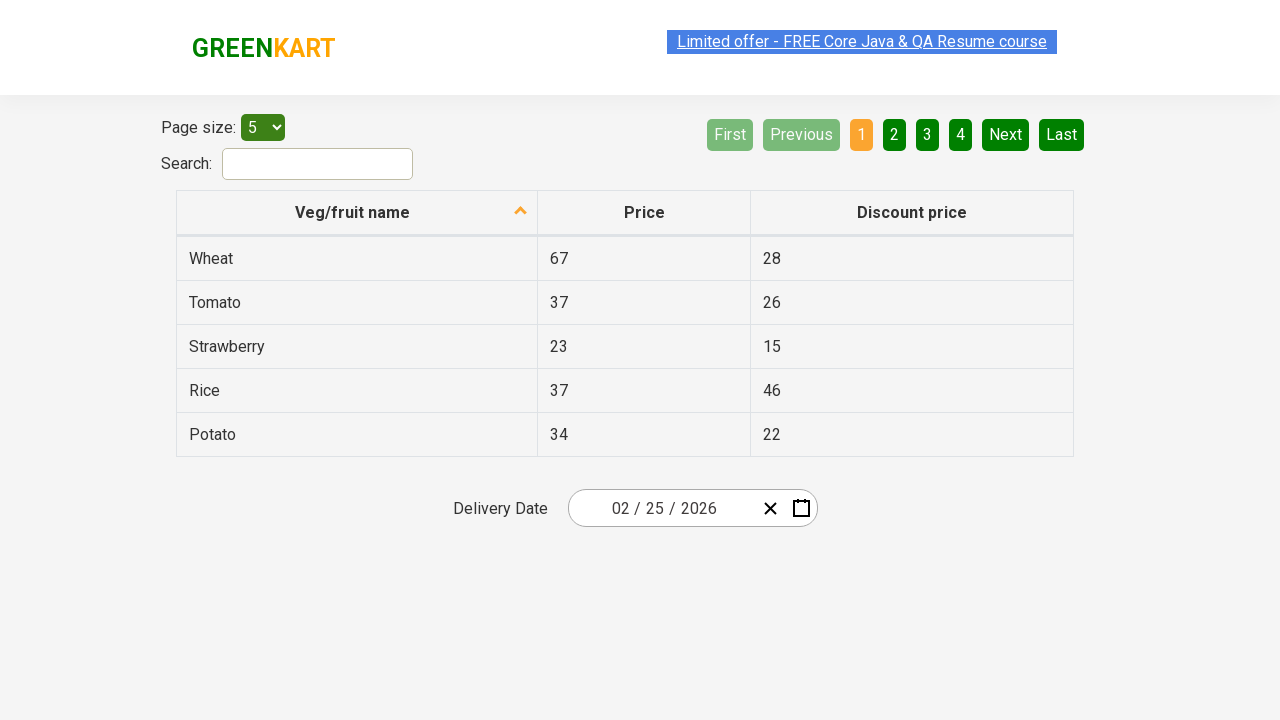

Clicked on calendar date picker input at (662, 508) on .react-date-picker__inputGroup
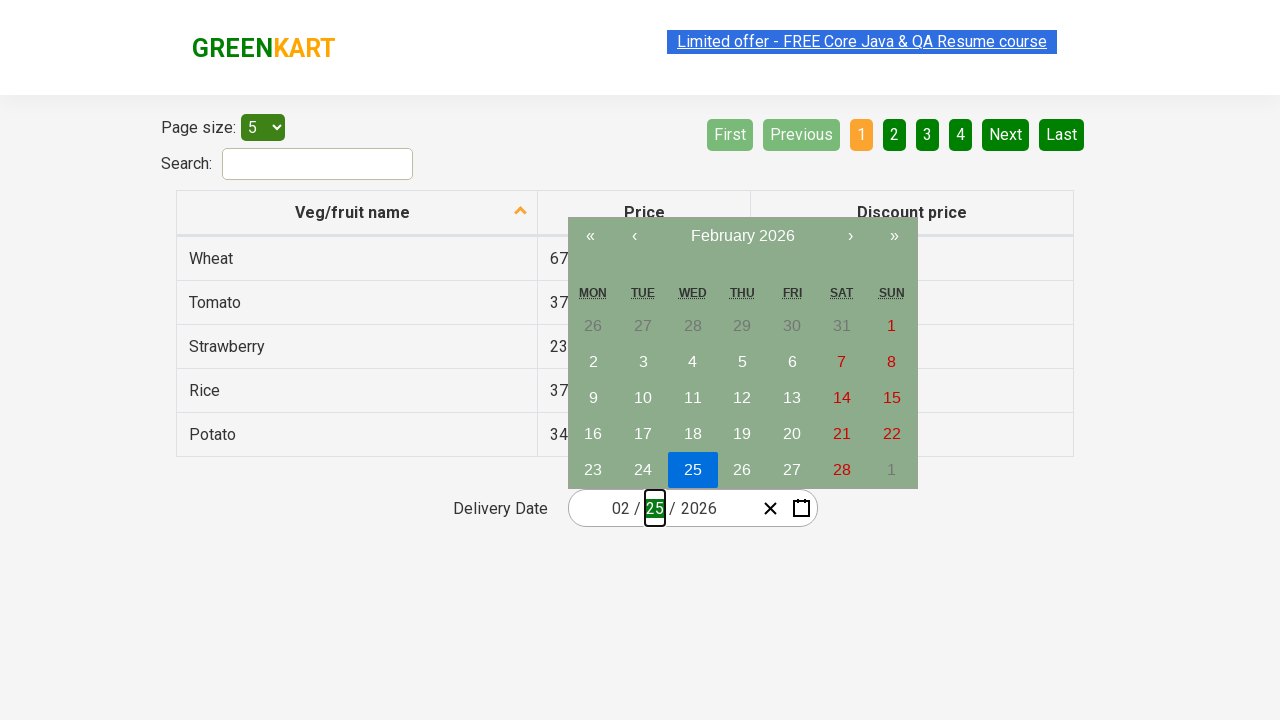

Waited for calendar navigation label to be visible
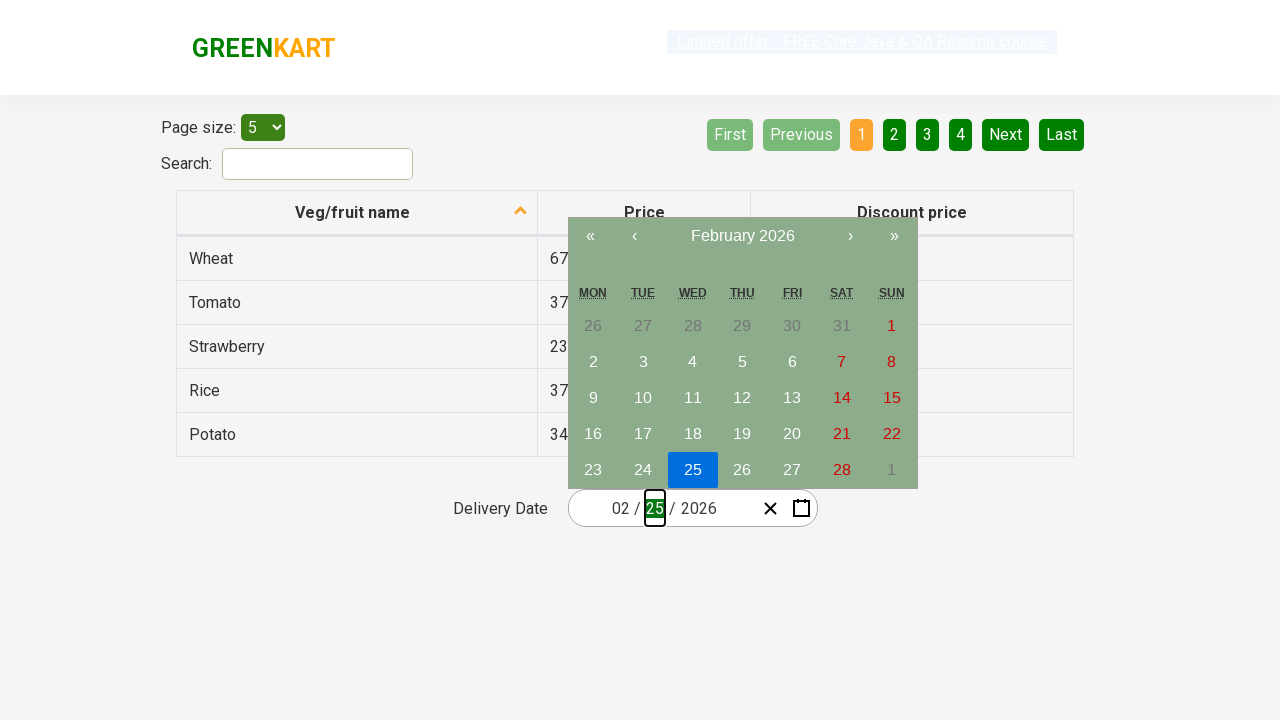

Clicked calendar navigation label to navigate to month view at (742, 236) on .react-calendar__navigation__label
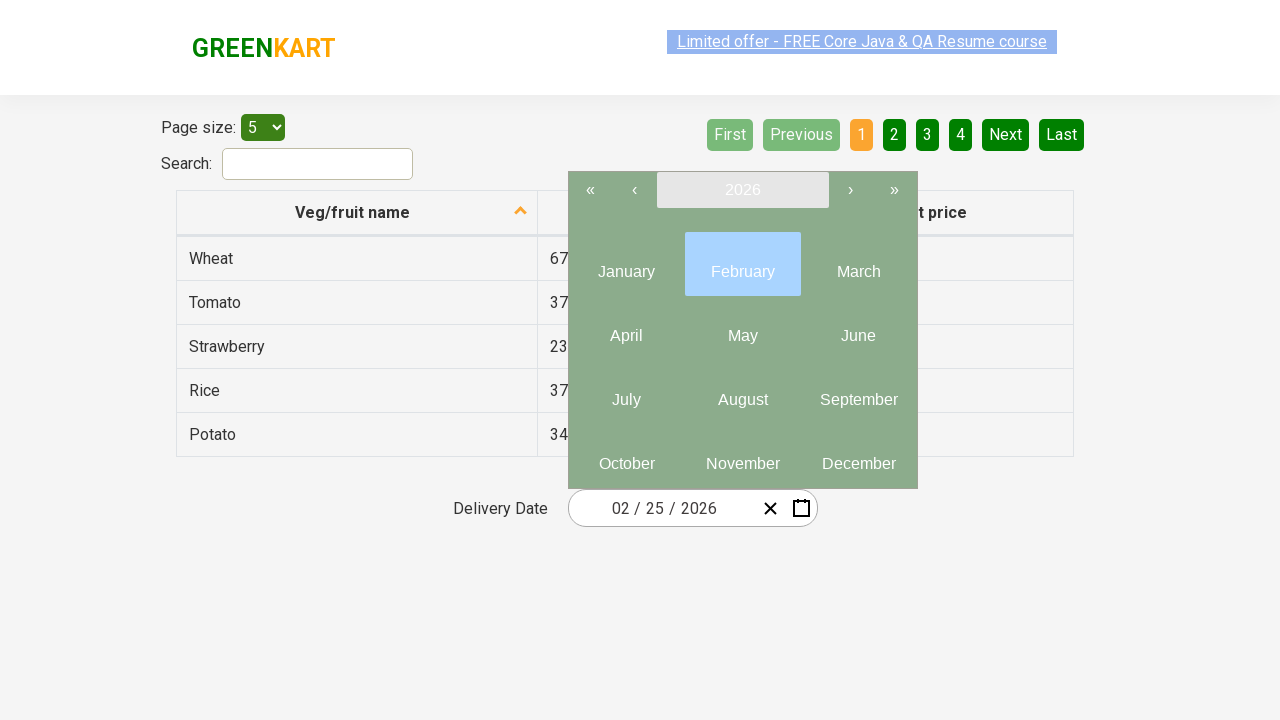

Clicked calendar navigation label again to navigate to year view at (742, 190) on .react-calendar__navigation__label
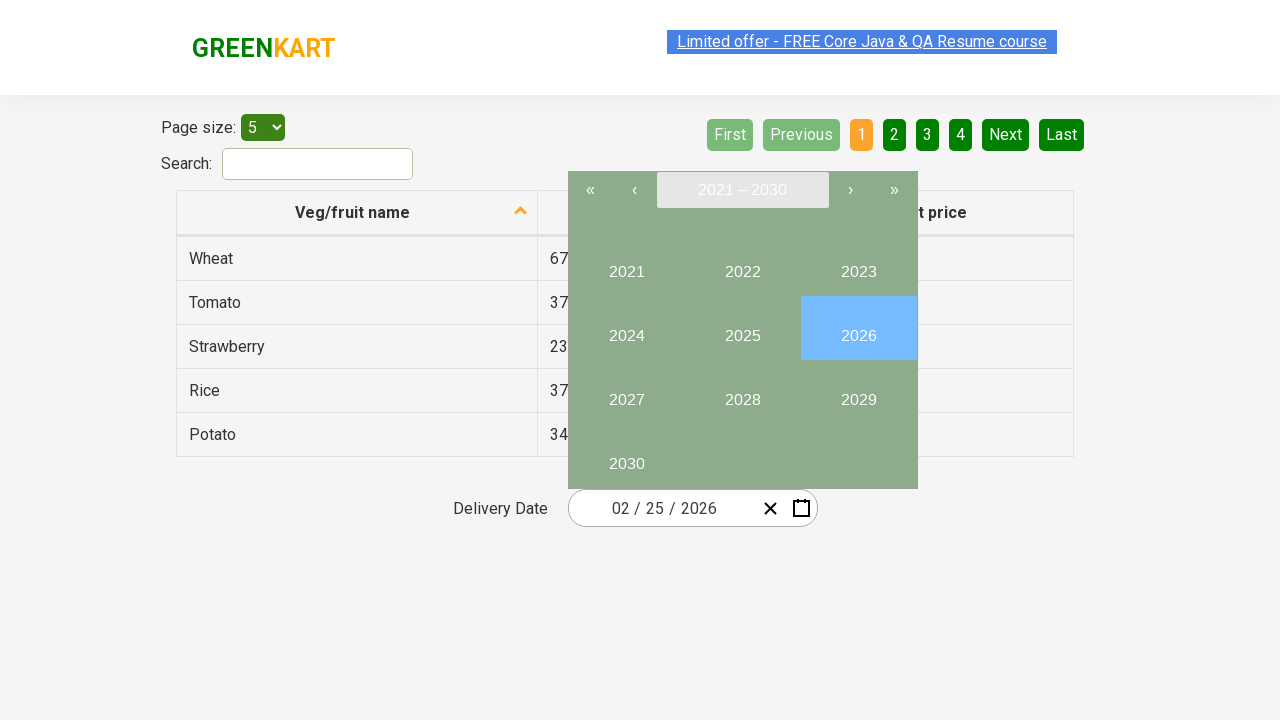

Selected year 2027 from decade view at (626, 392) on .react-calendar__decade-view__years >> internal:role=button[name="2027"i]
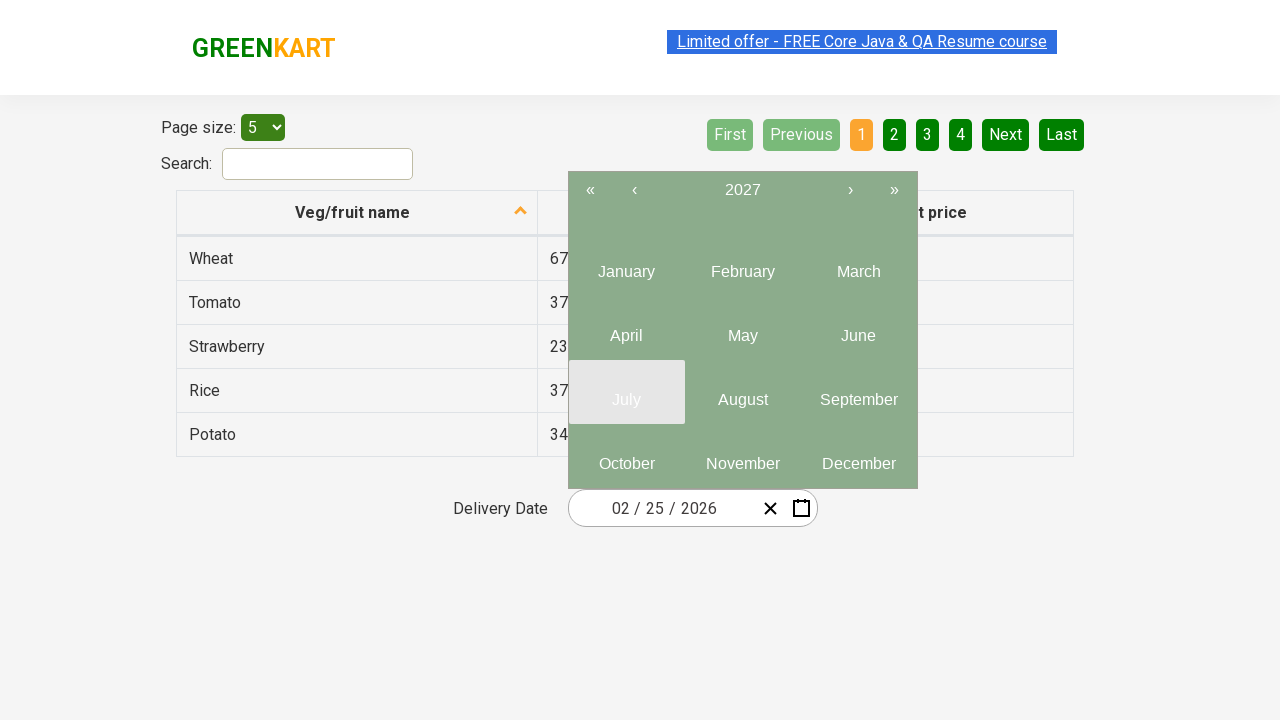

Selected month April (4th month) from year view at (626, 328) on .react-calendar__year-view__months >> internal:role=button >> nth=3
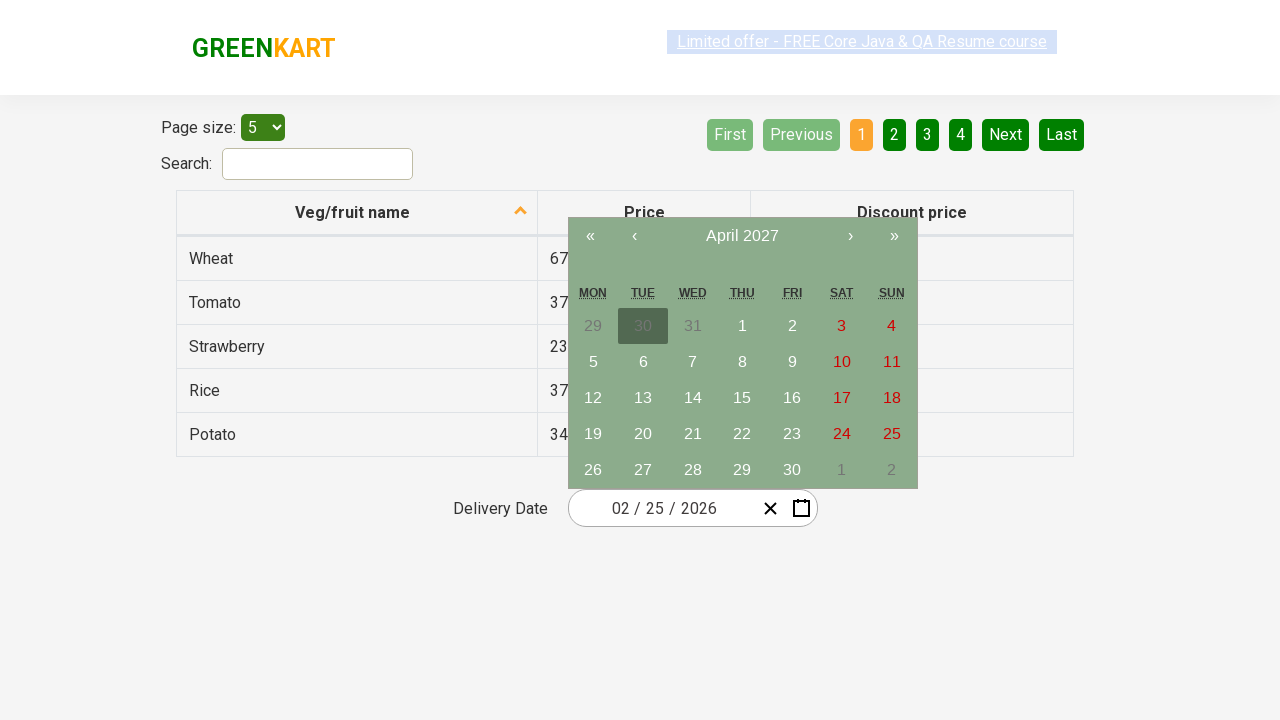

Selected day 15 from calendar at (742, 398) on xpath=//abbr[text()='15']
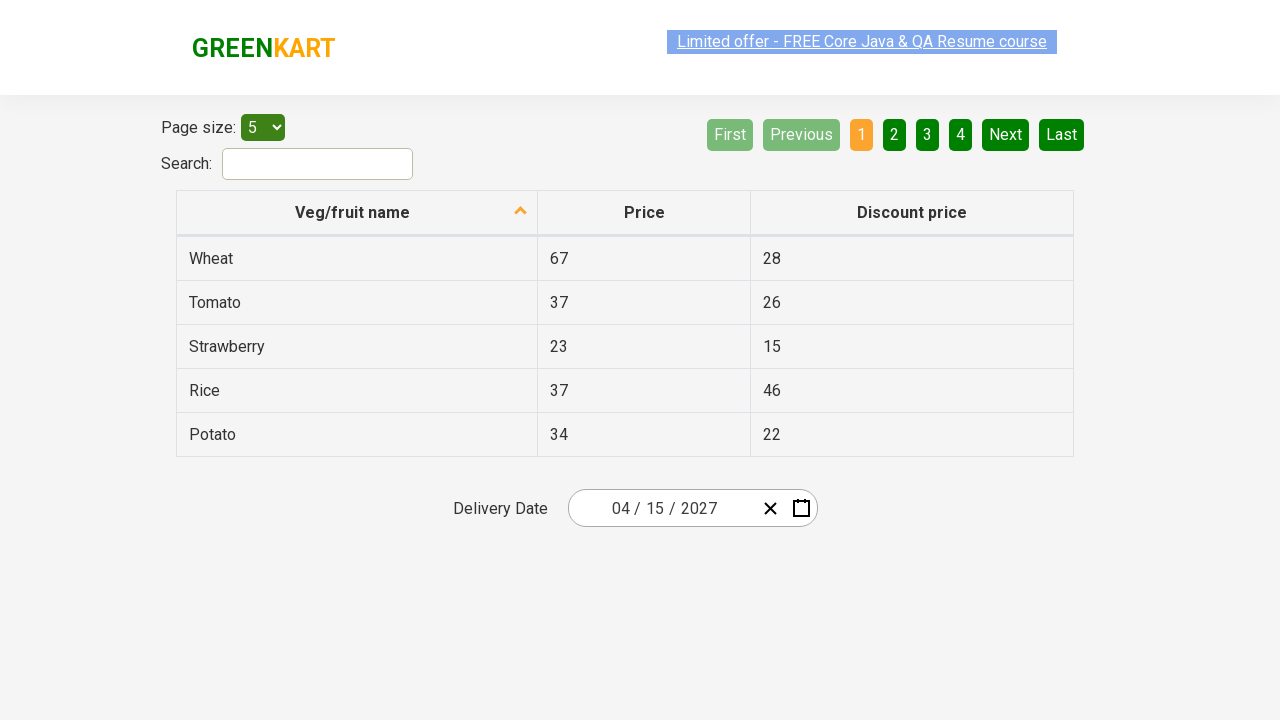

Verified day value is 15
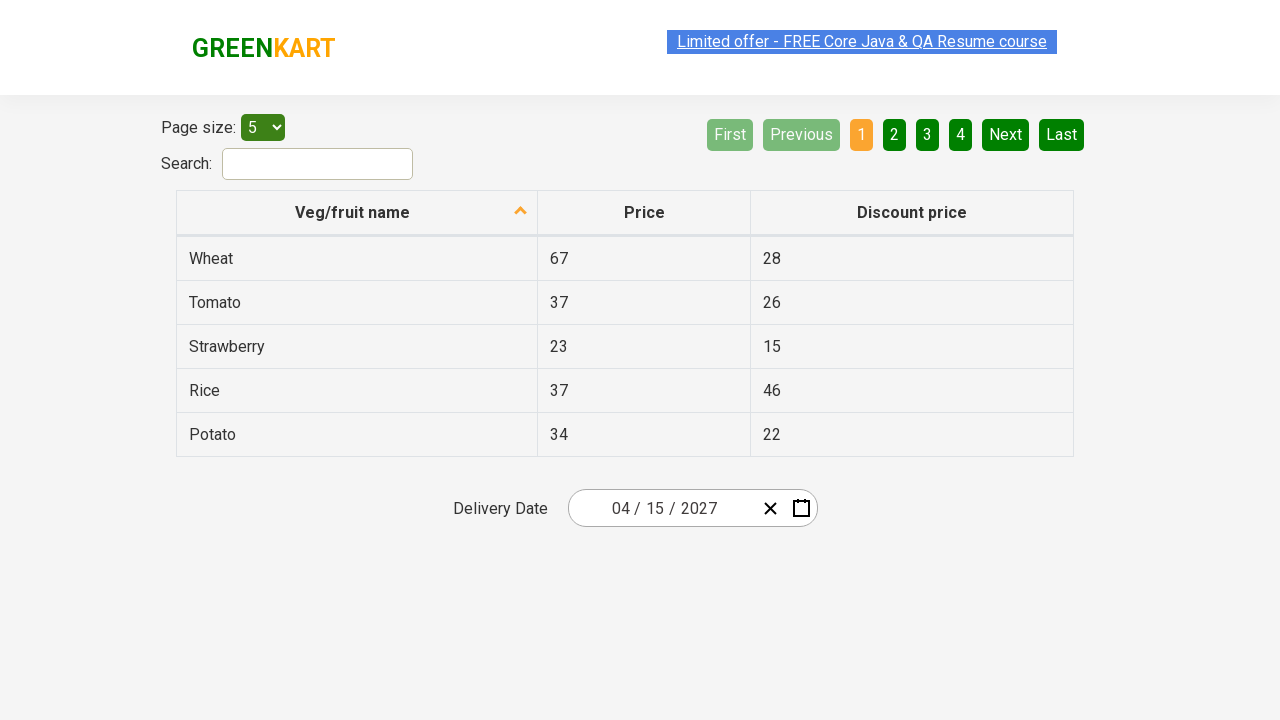

Verified month value is 4
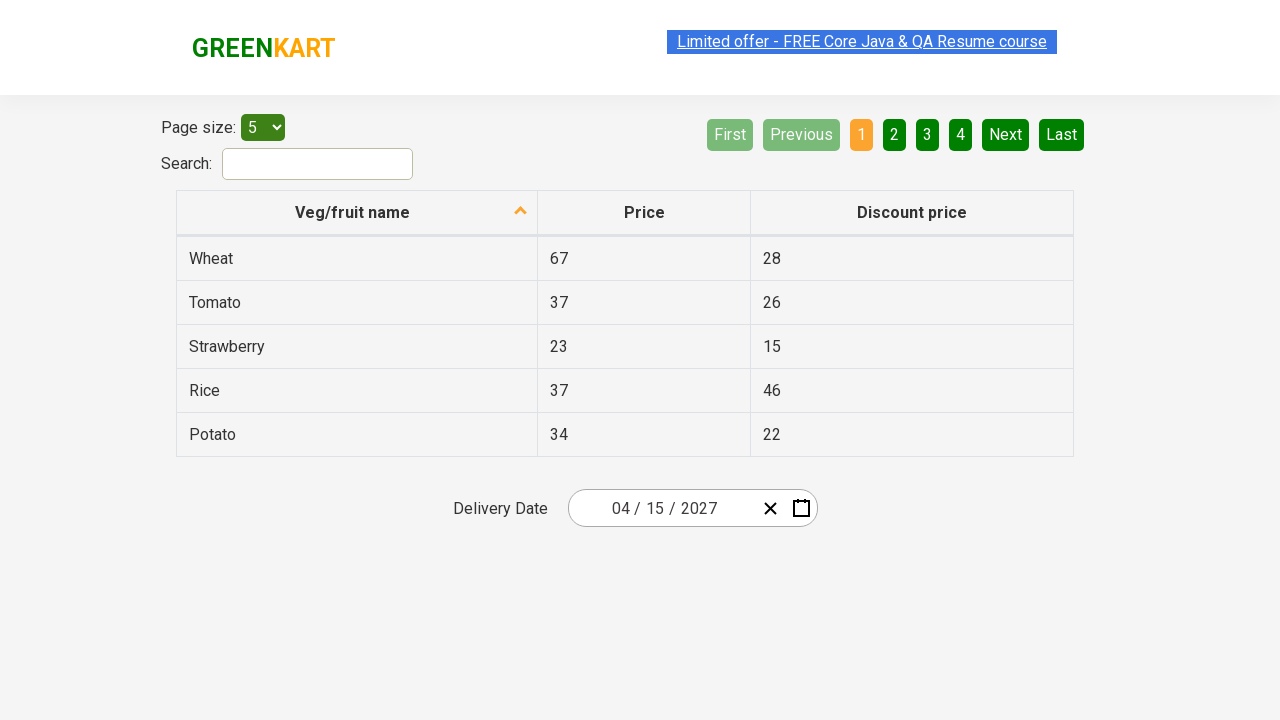

Verified year value is 2027
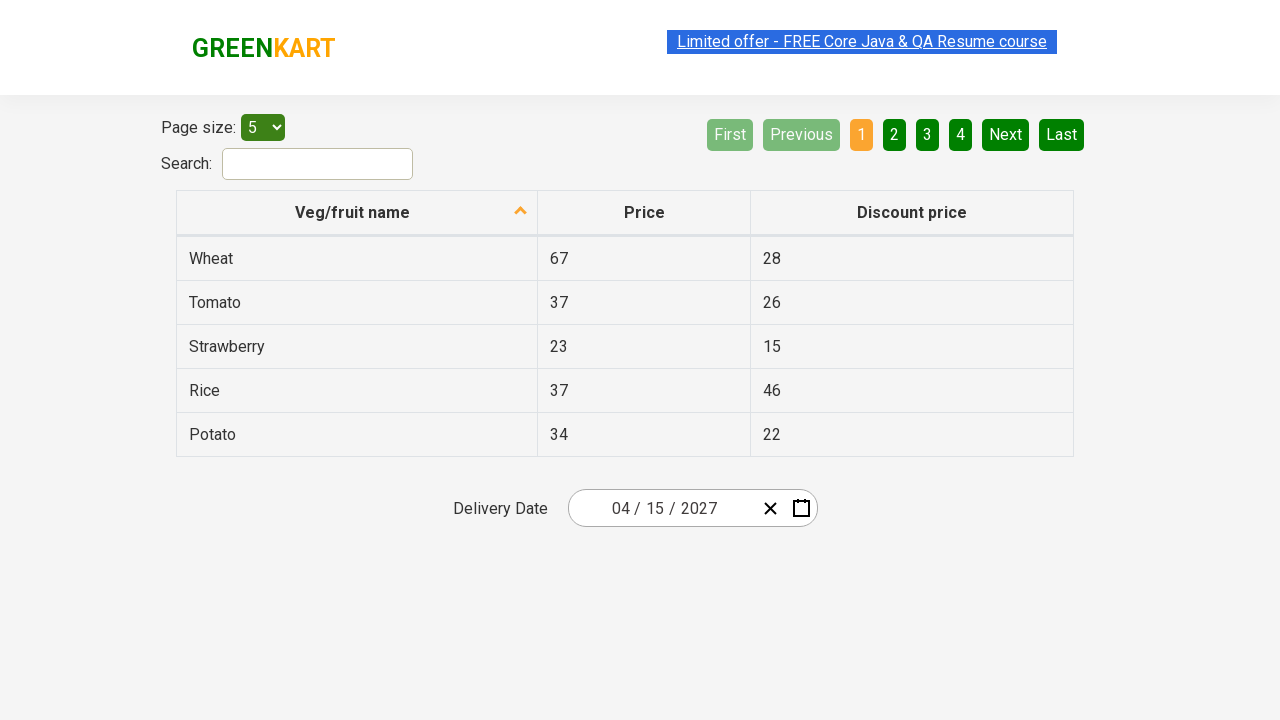

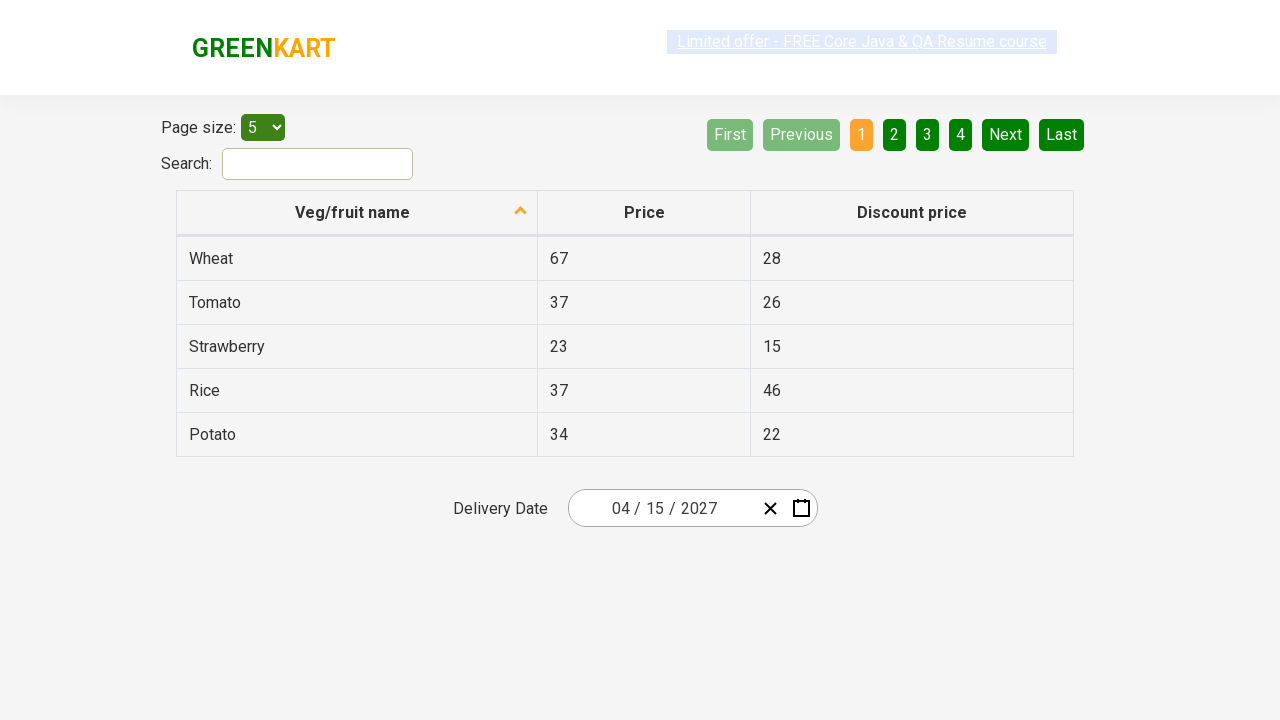